Tests dropdown selection functionality by reading two numbers from the page, calculating their sum, selecting the corresponding value from a dropdown menu, and submitting the form.

Starting URL: http://suninjuly.github.io/selects1.html

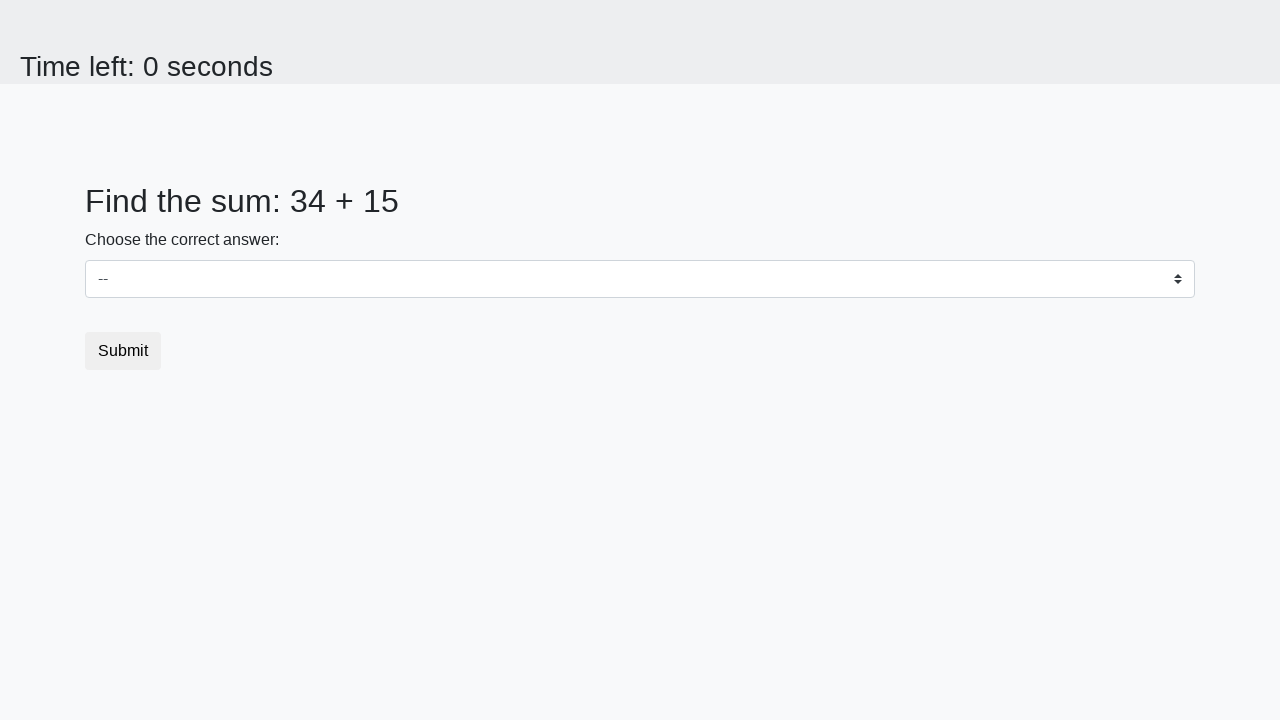

Retrieved first number from page
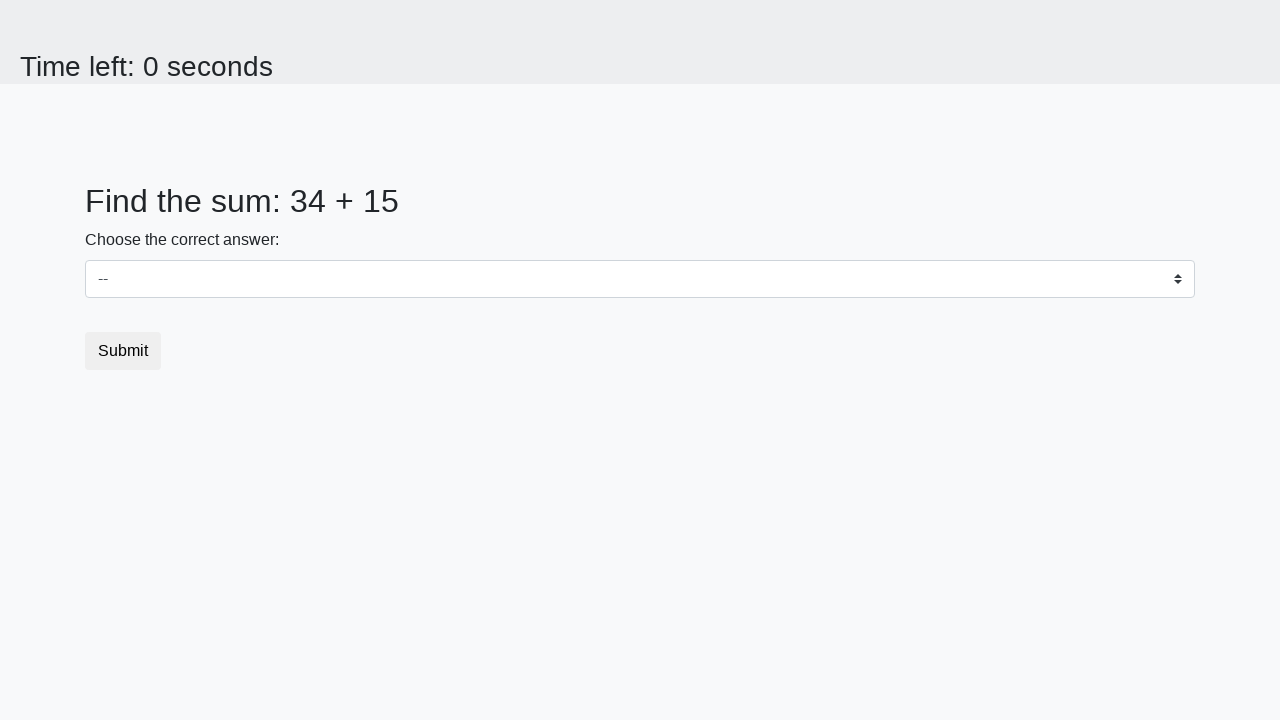

Retrieved second number from page
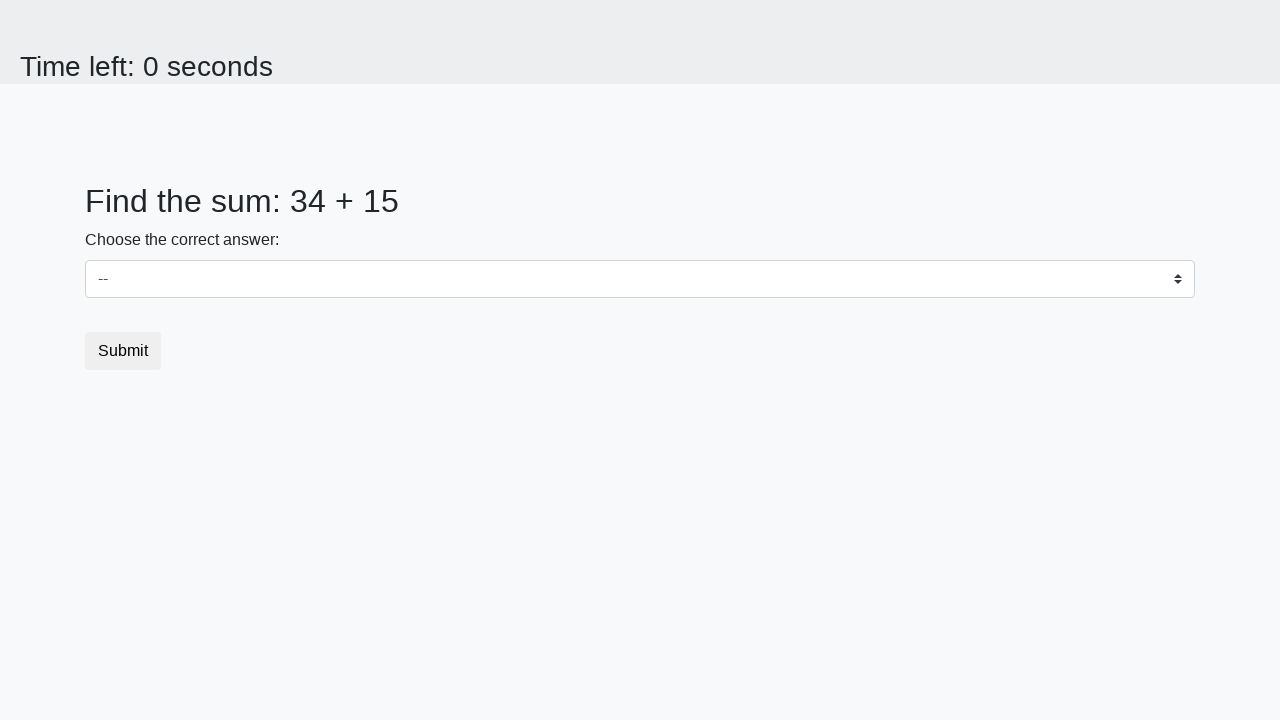

Calculated sum of 34 + 15 = 49
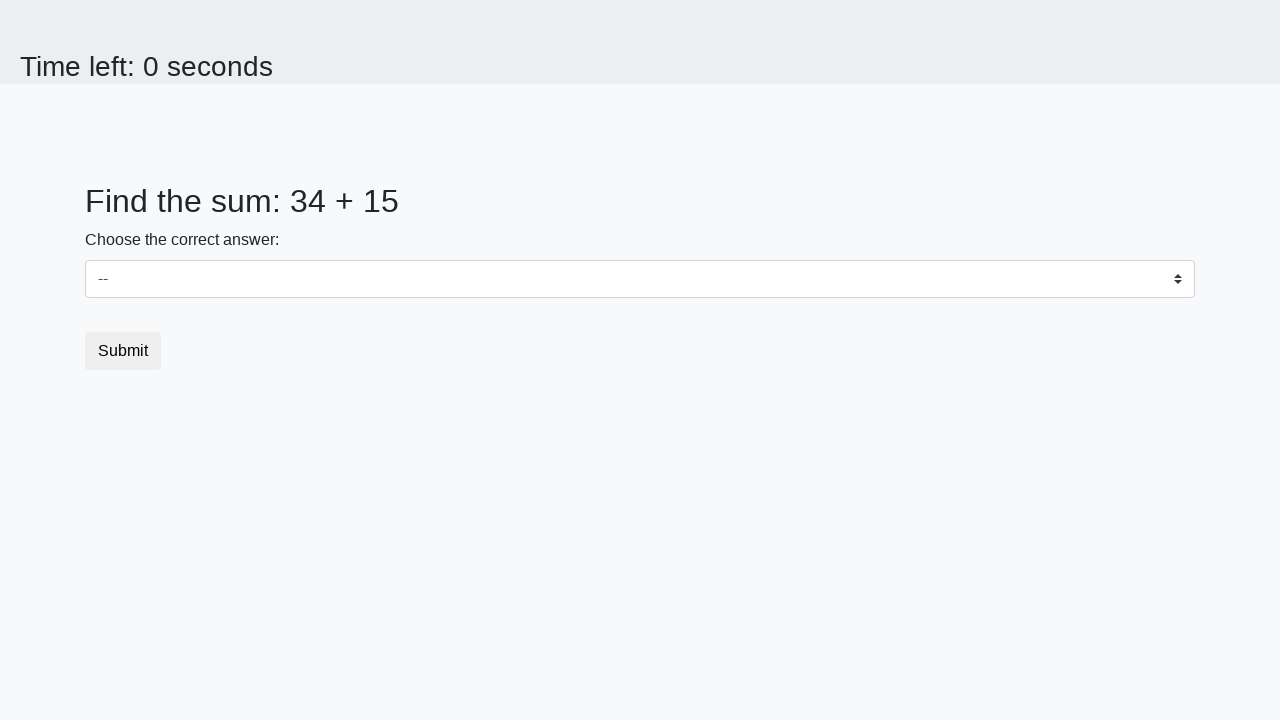

Selected value 49 from dropdown menu on select
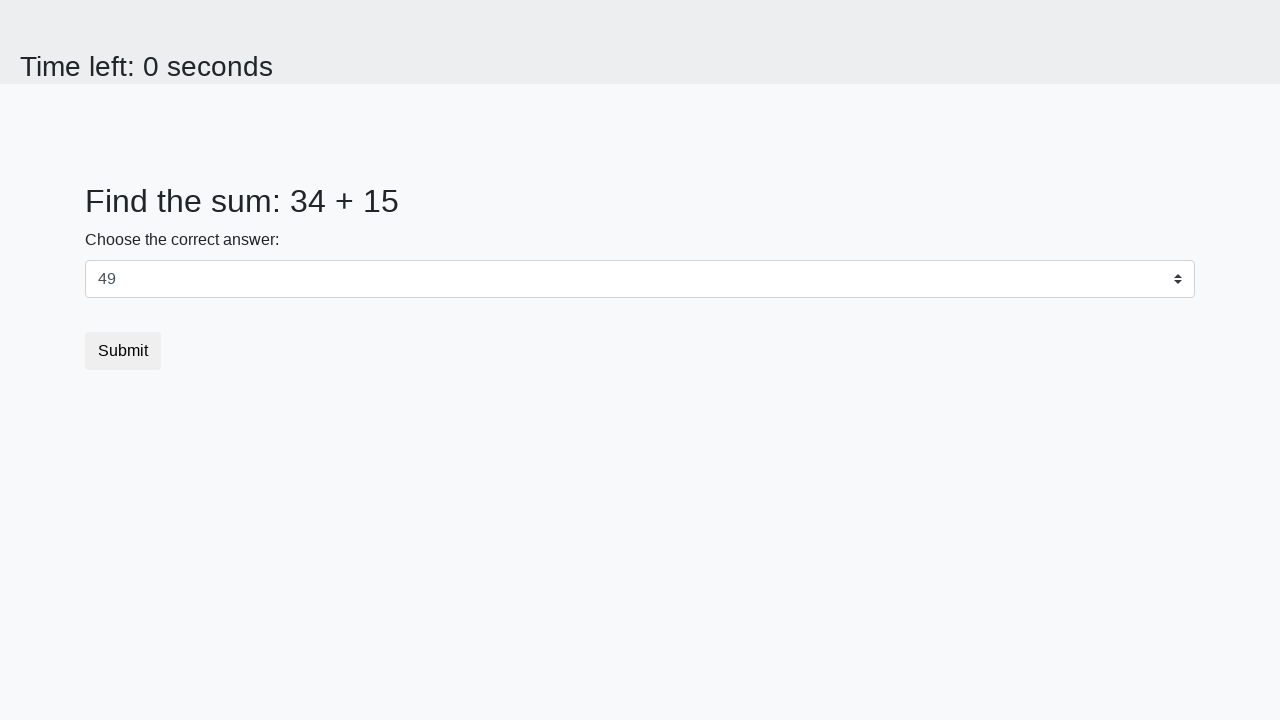

Clicked submit button to complete form submission at (123, 351) on .btn
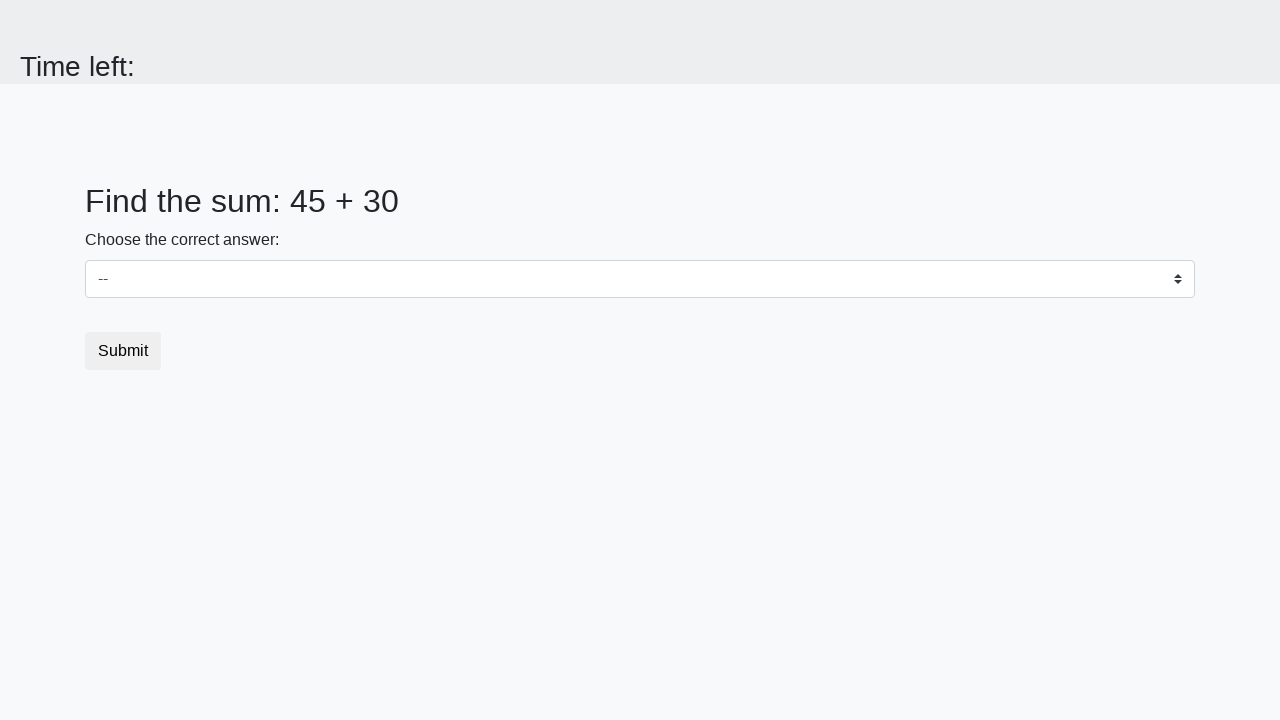

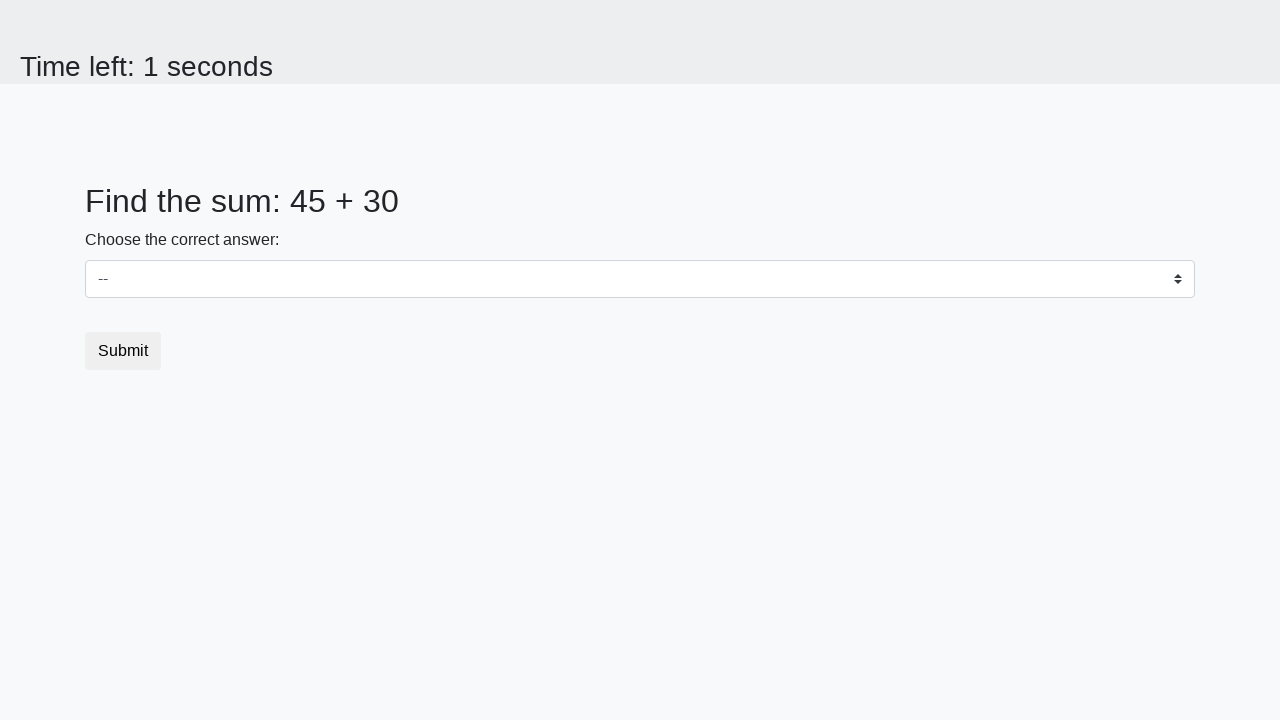